Tests the VRSpace website by navigating to the homepage, clicking on an element in the upper right area (likely opening a new tab), switching between browser windows/tabs, and scrolling down the main page.

Starting URL: https://www.vrspace.org/

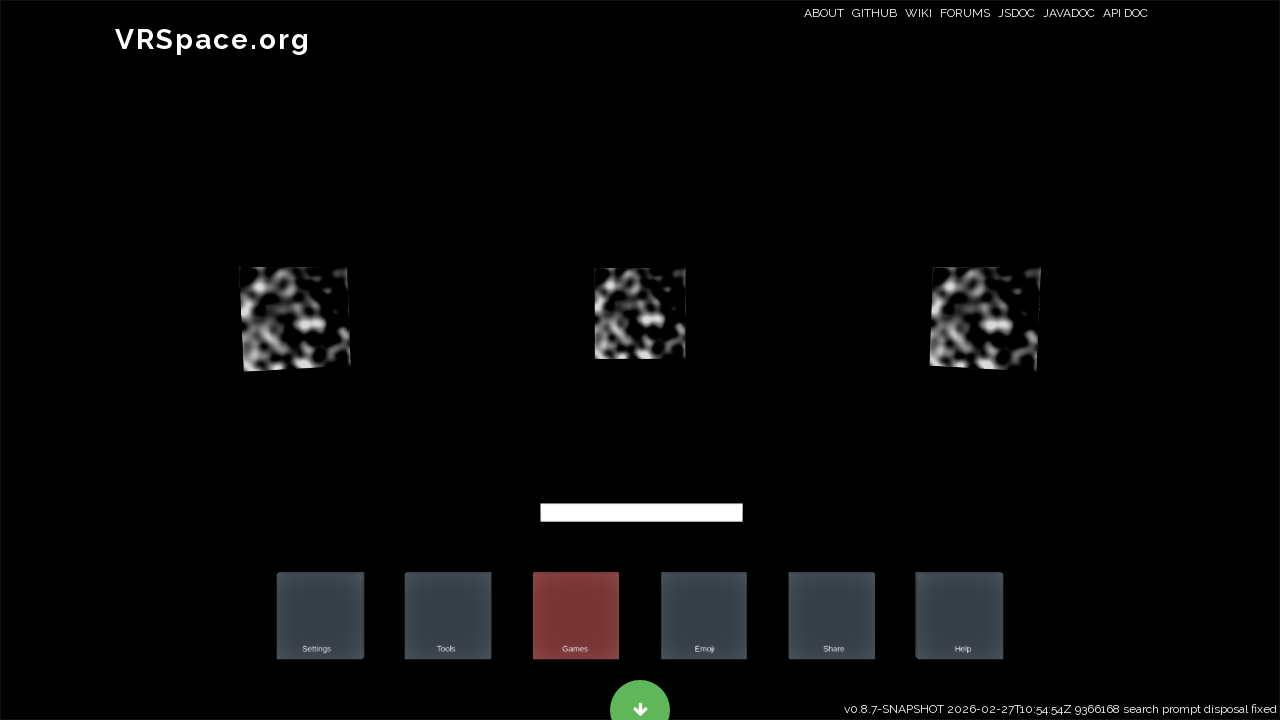

Waited for page to load (networkidle state)
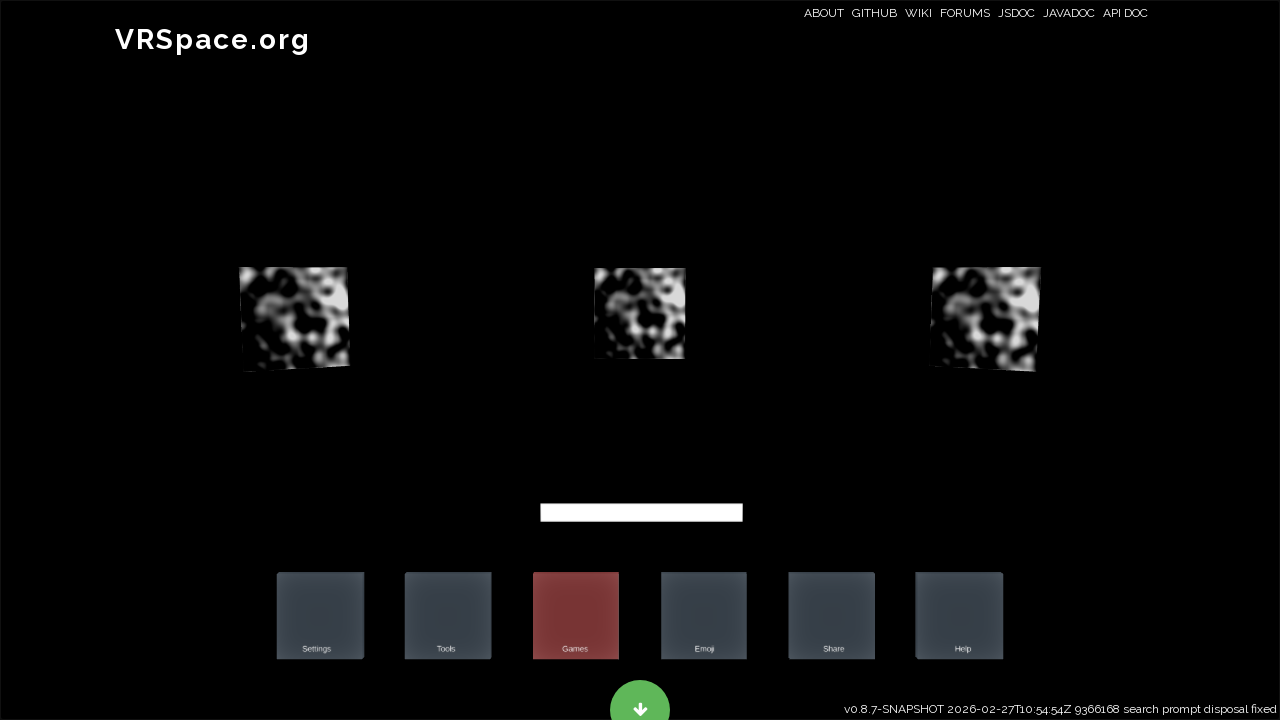

Moved mouse to upper right area (1800, 12) at (1800, 12)
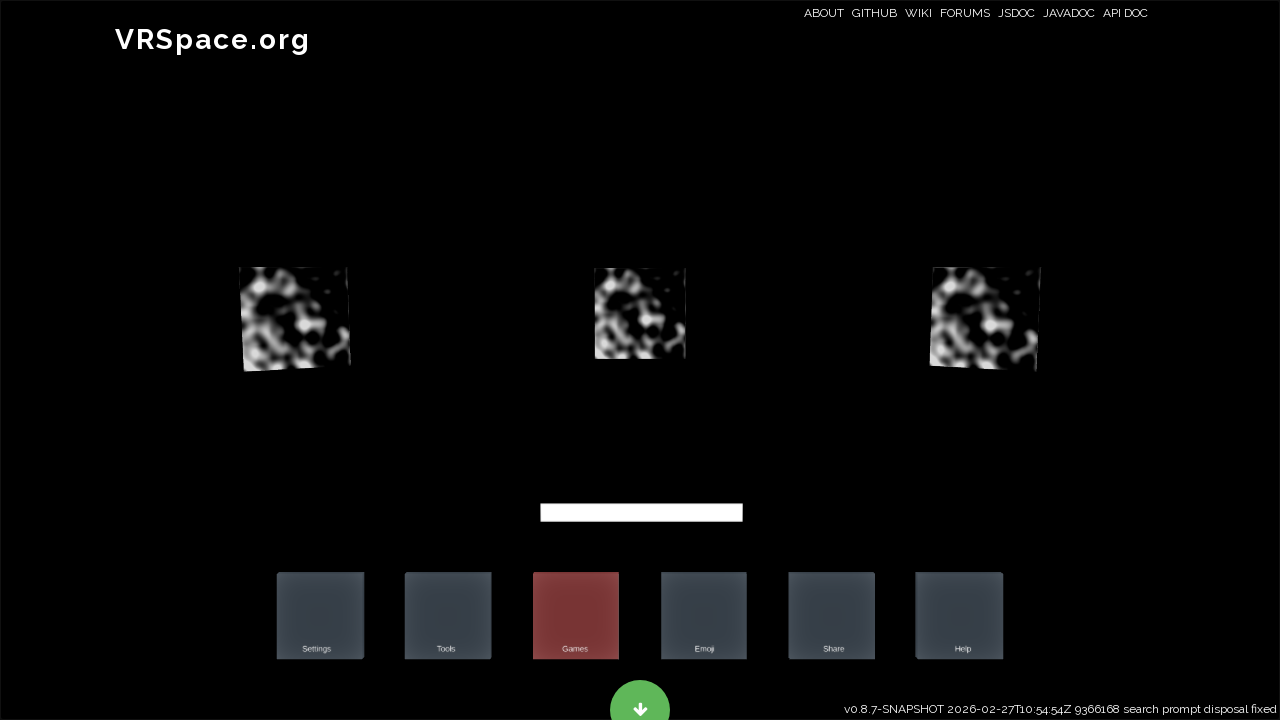

Clicked on element in upper right area at (1800, 12)
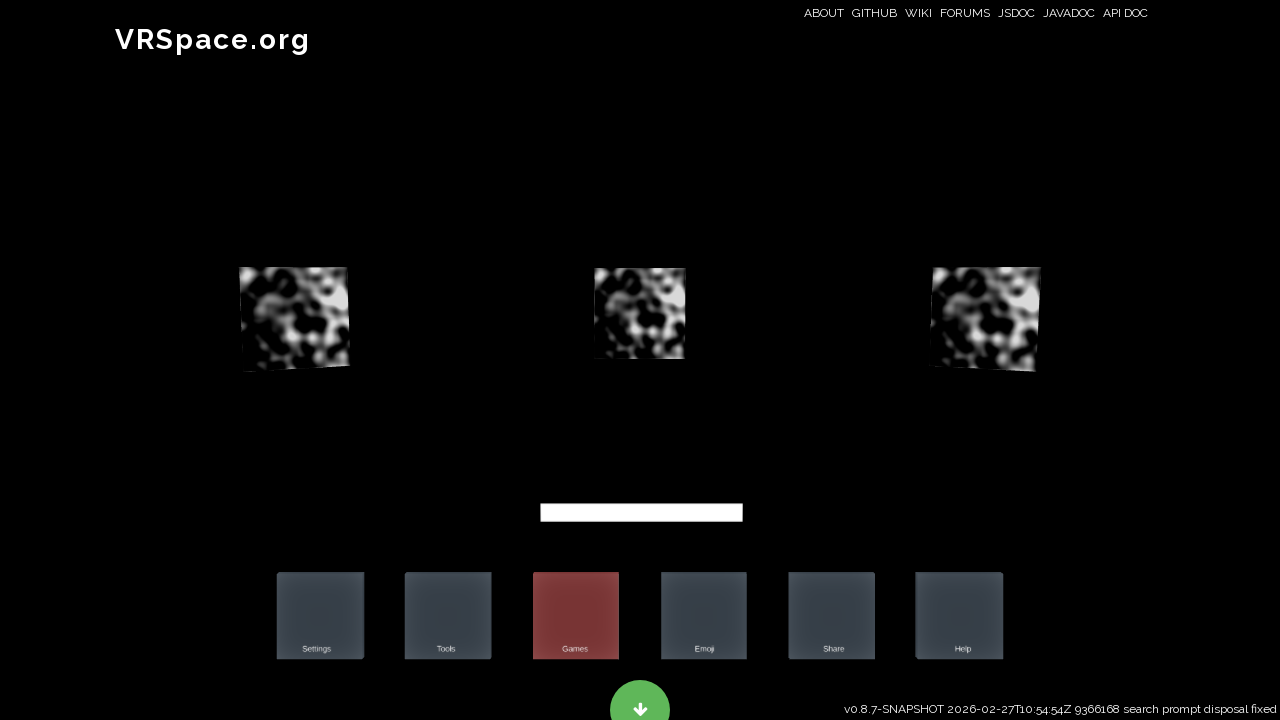

Waited for potential new tab/window to open
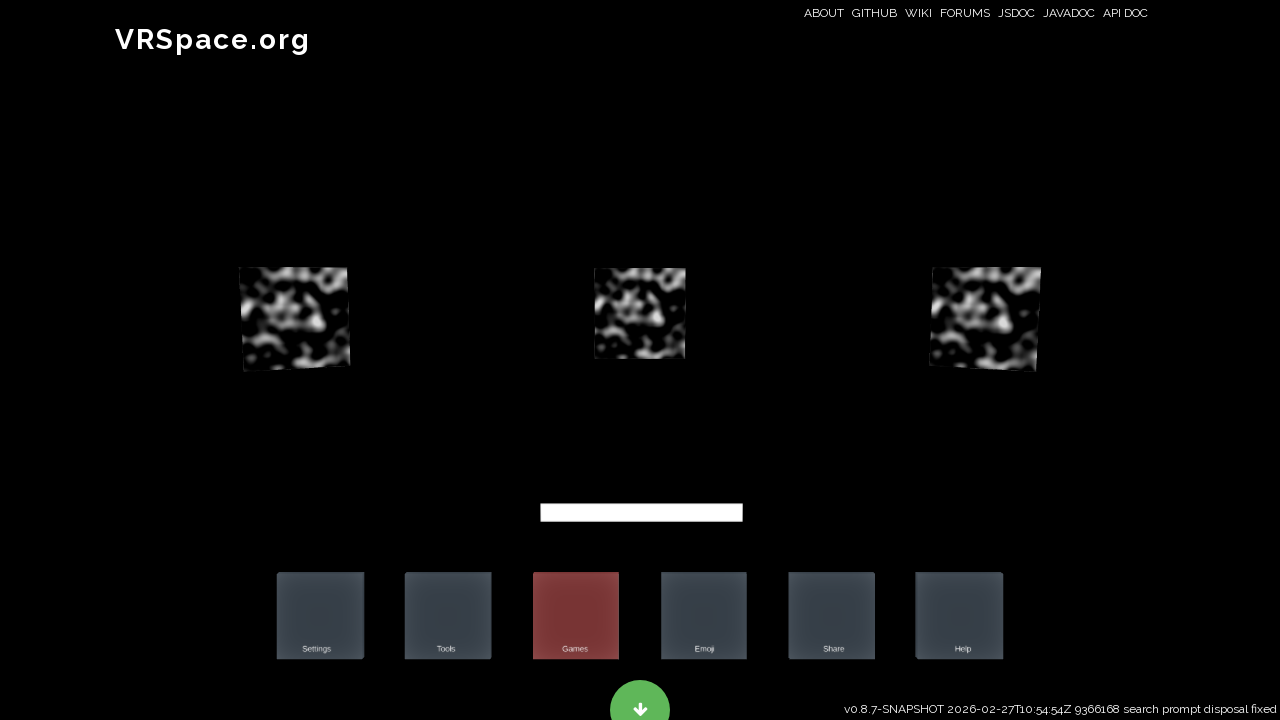

Retrieved all pages in context (found 1 page(s))
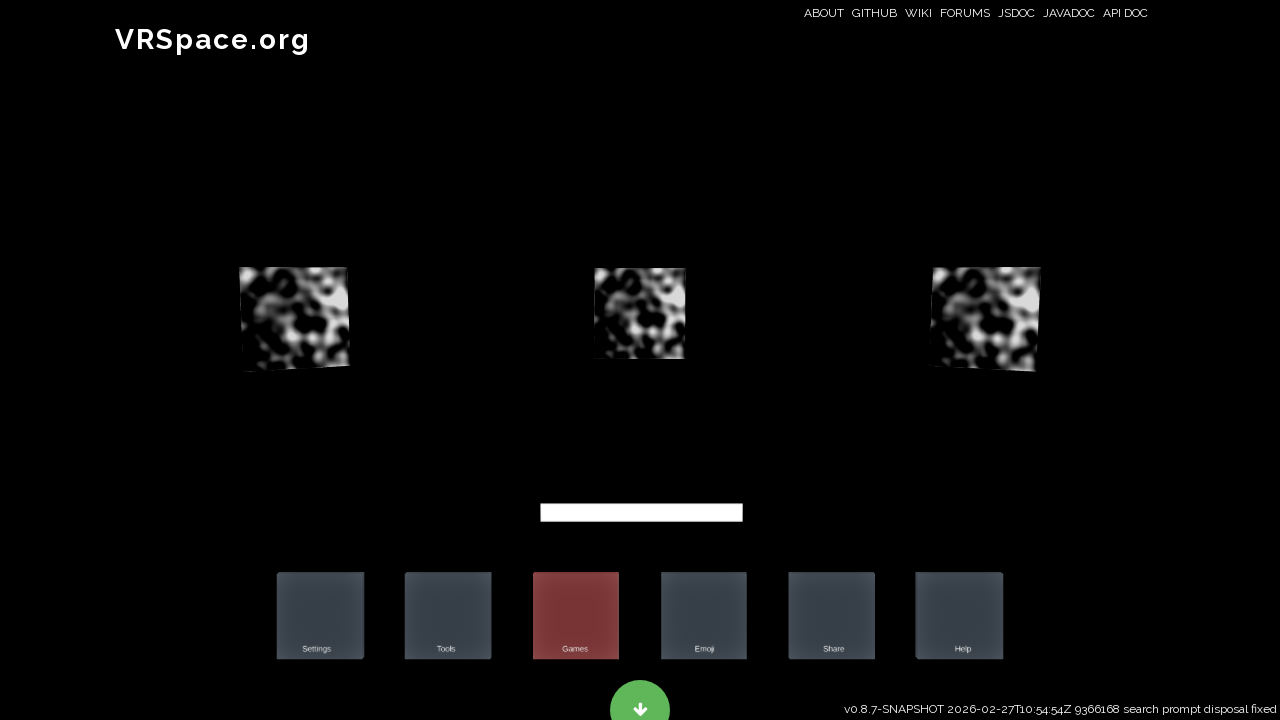

Brought original page to front
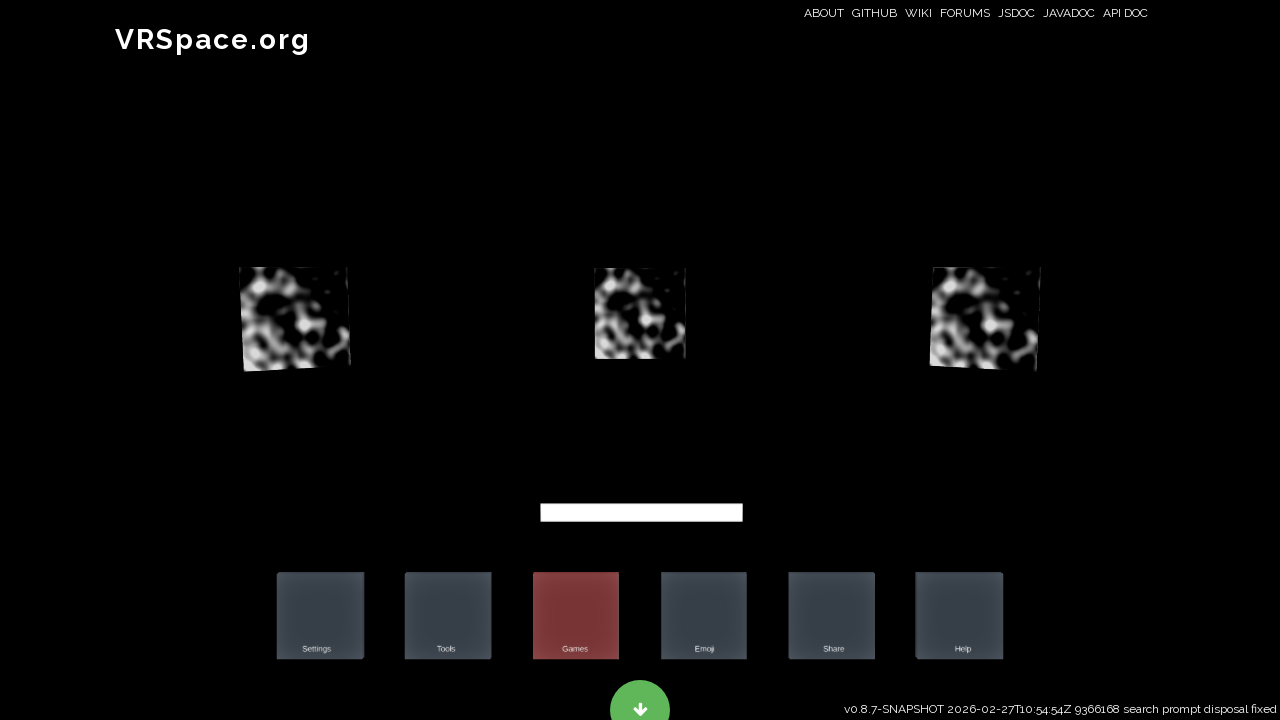

Scrolled down the page by 1024 pixels
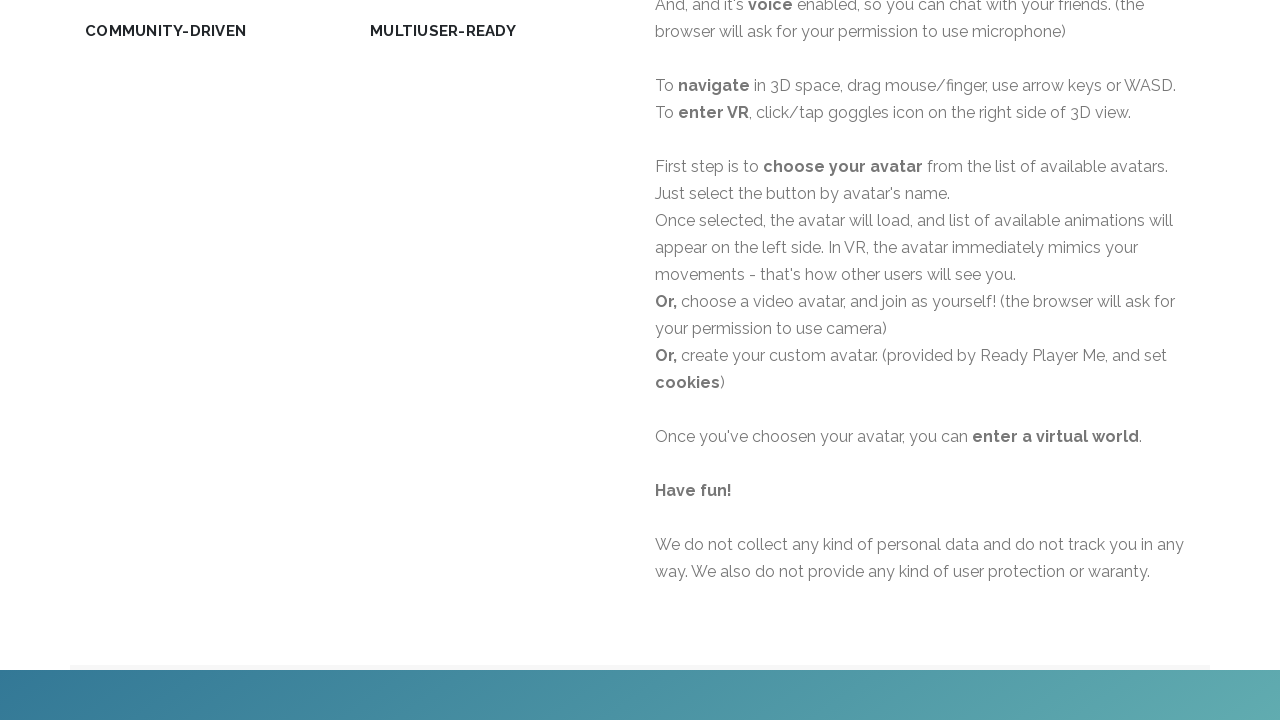

Waited for scroll animation to complete
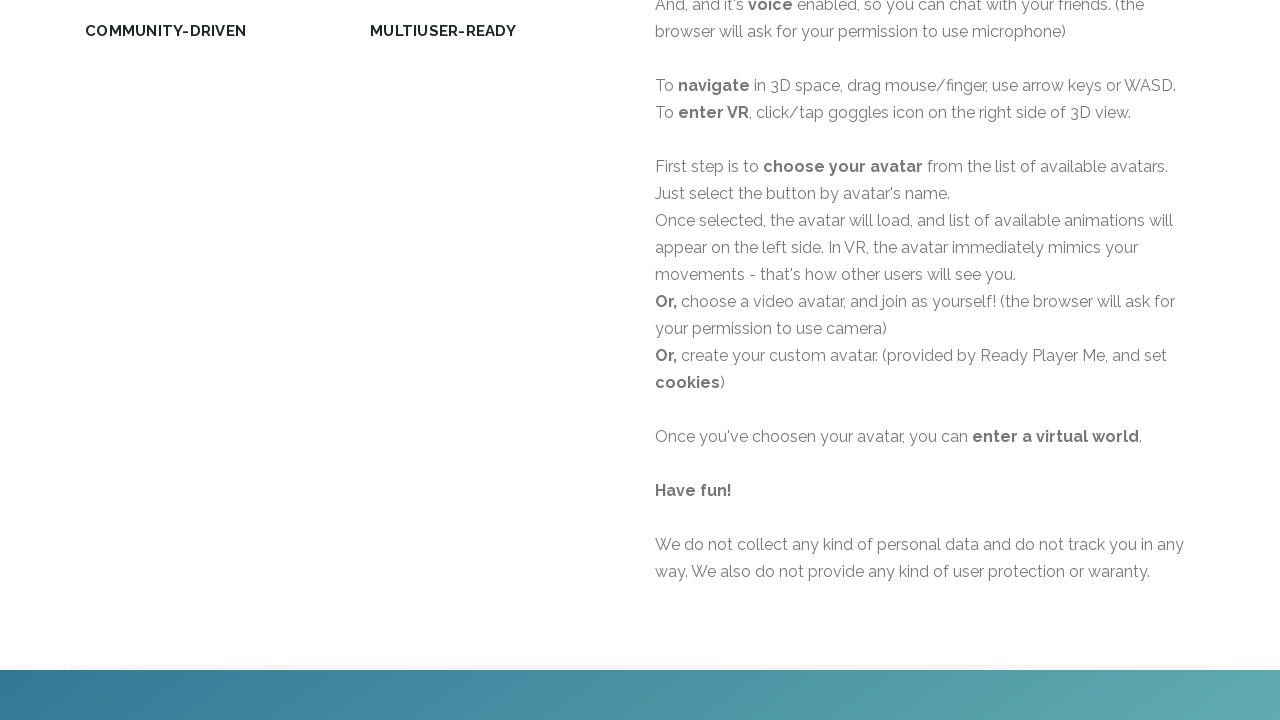

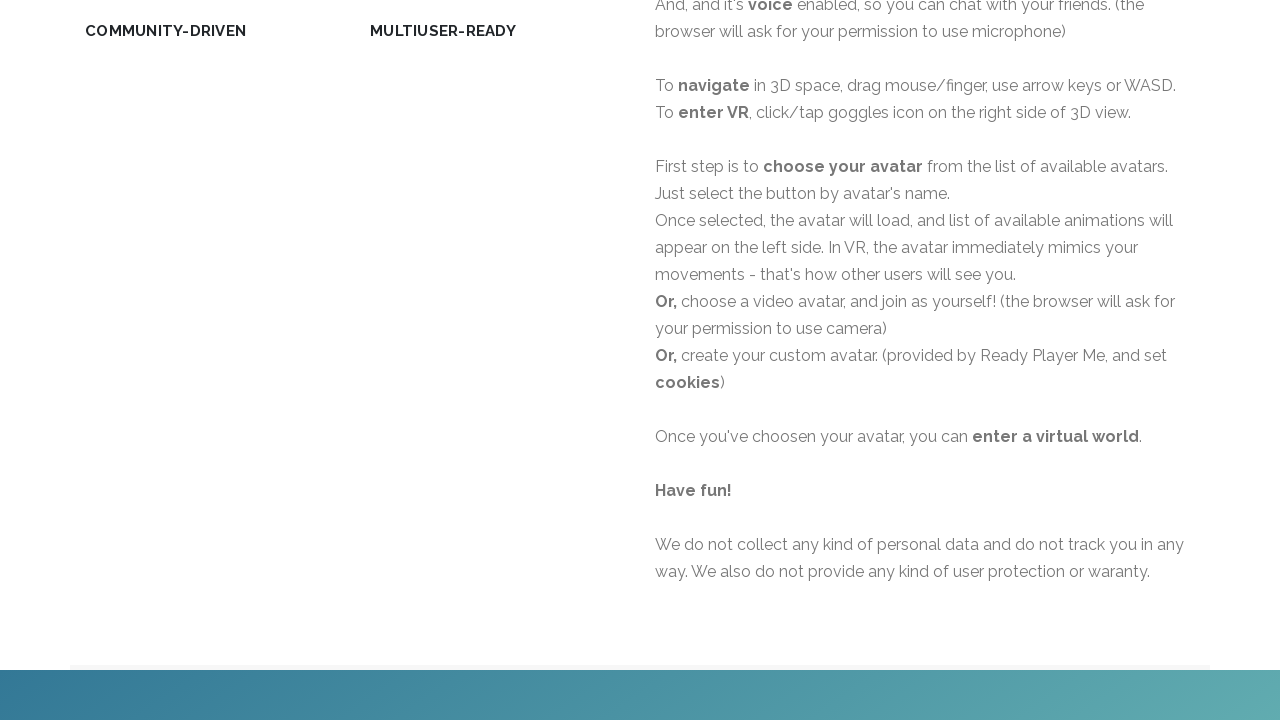